Tests that new todo items are appended to the bottom of the list by creating 3 items and verifying the count

Starting URL: https://demo.playwright.dev/todomvc

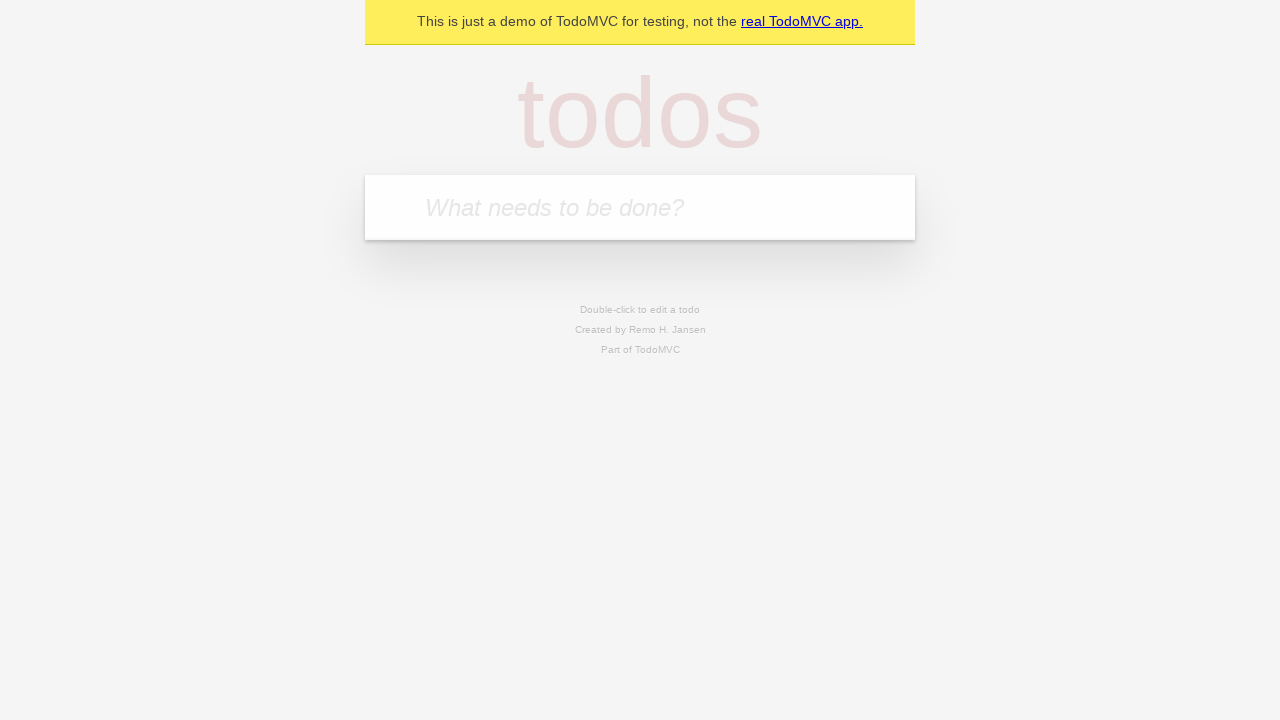

Located the todo input field with placeholder 'What needs to be done?'
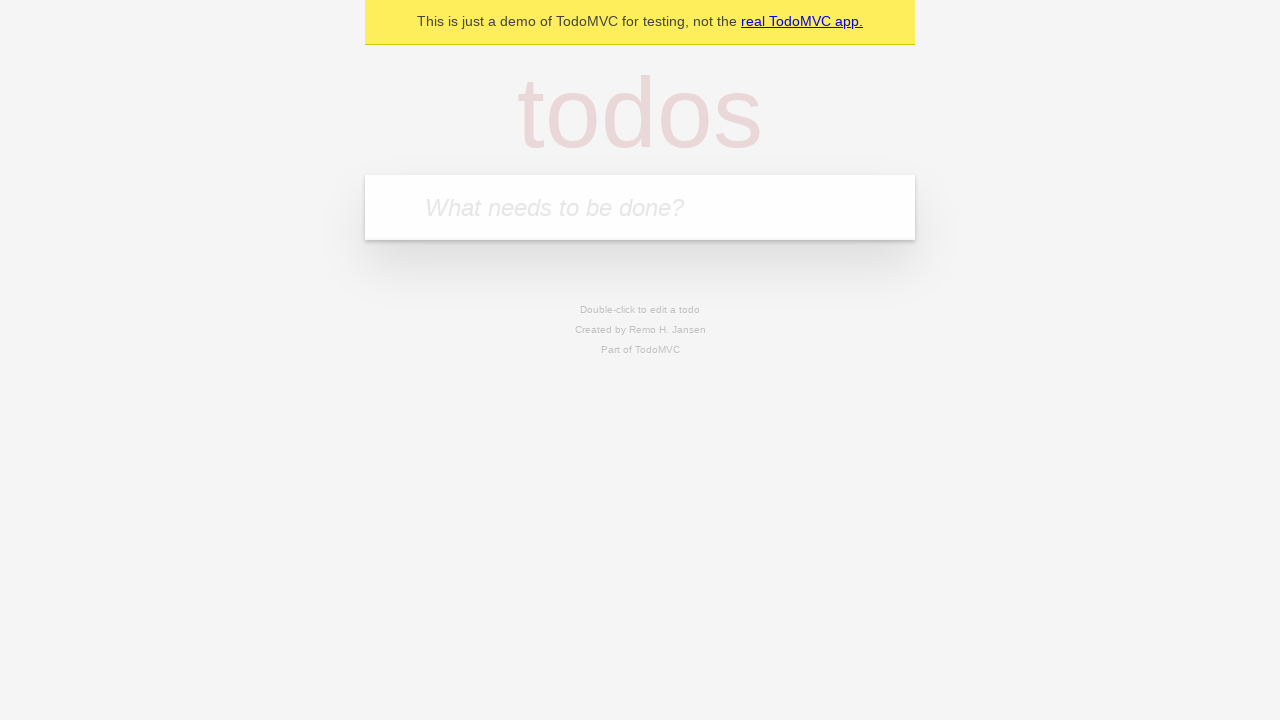

Filled first todo item: 'buy some cheese' on internal:attr=[placeholder="What needs to be done?"i]
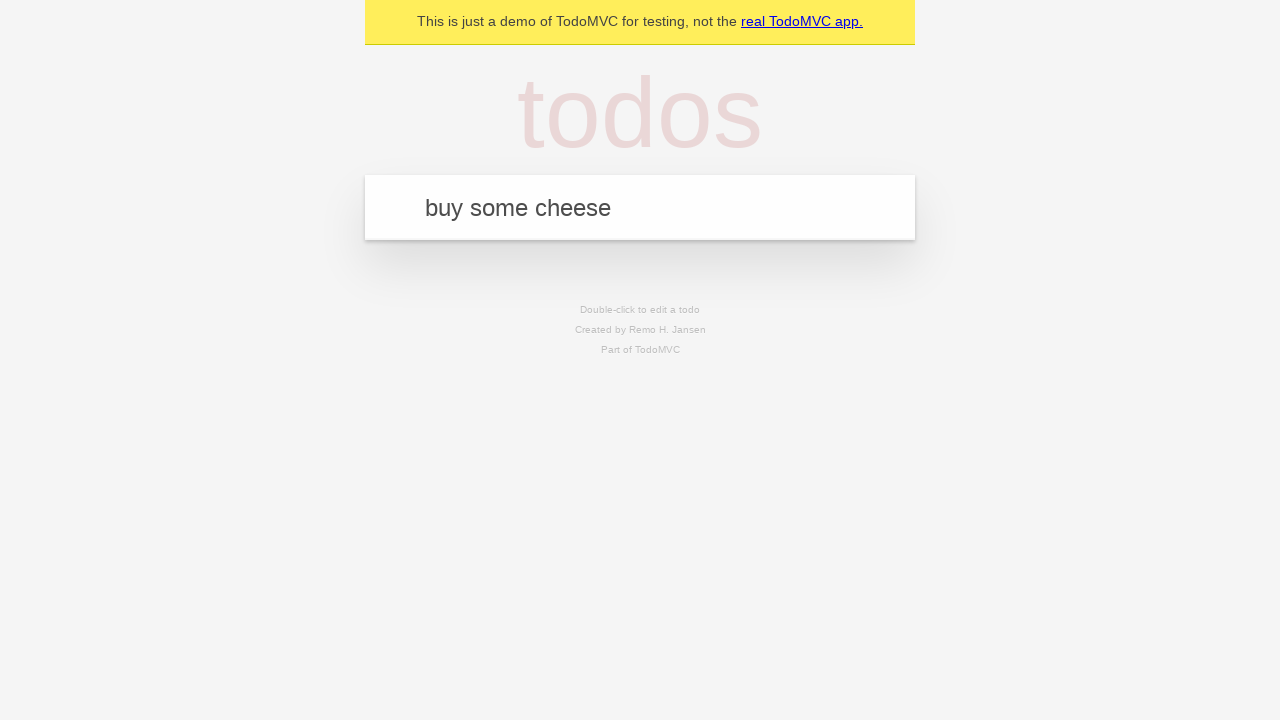

Pressed Enter to add first todo item on internal:attr=[placeholder="What needs to be done?"i]
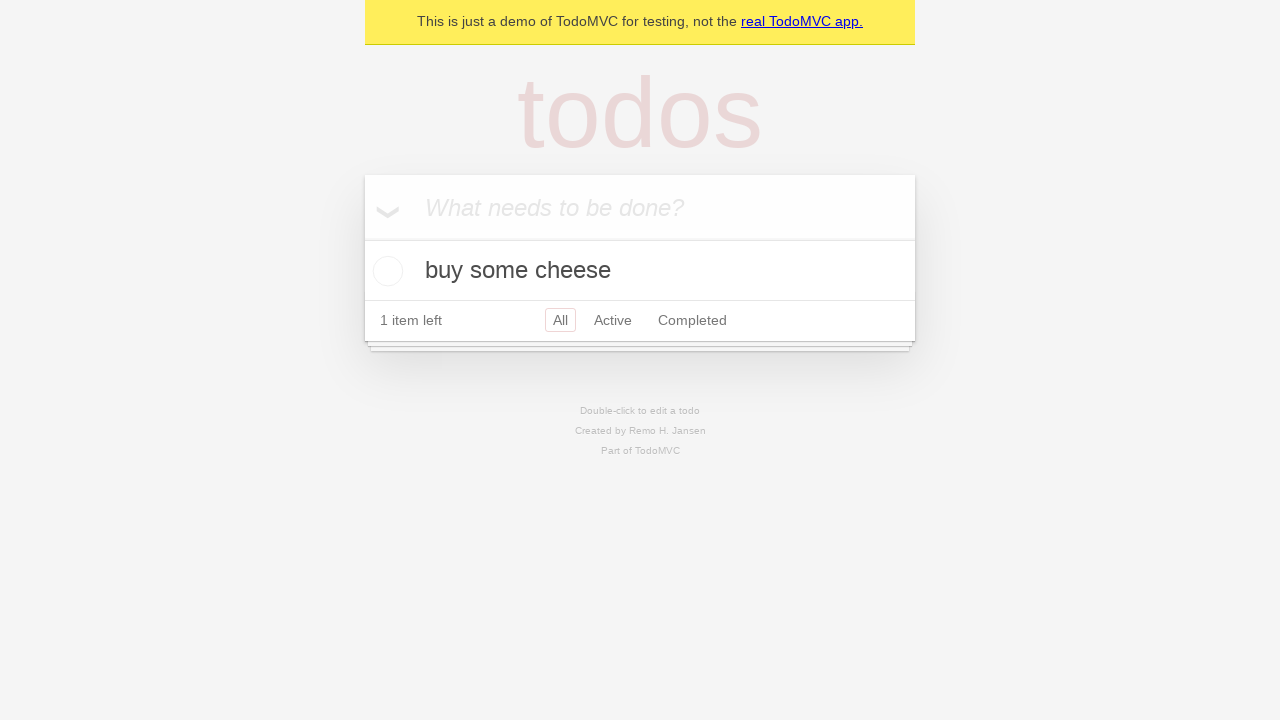

Filled second todo item: 'feed the cat' on internal:attr=[placeholder="What needs to be done?"i]
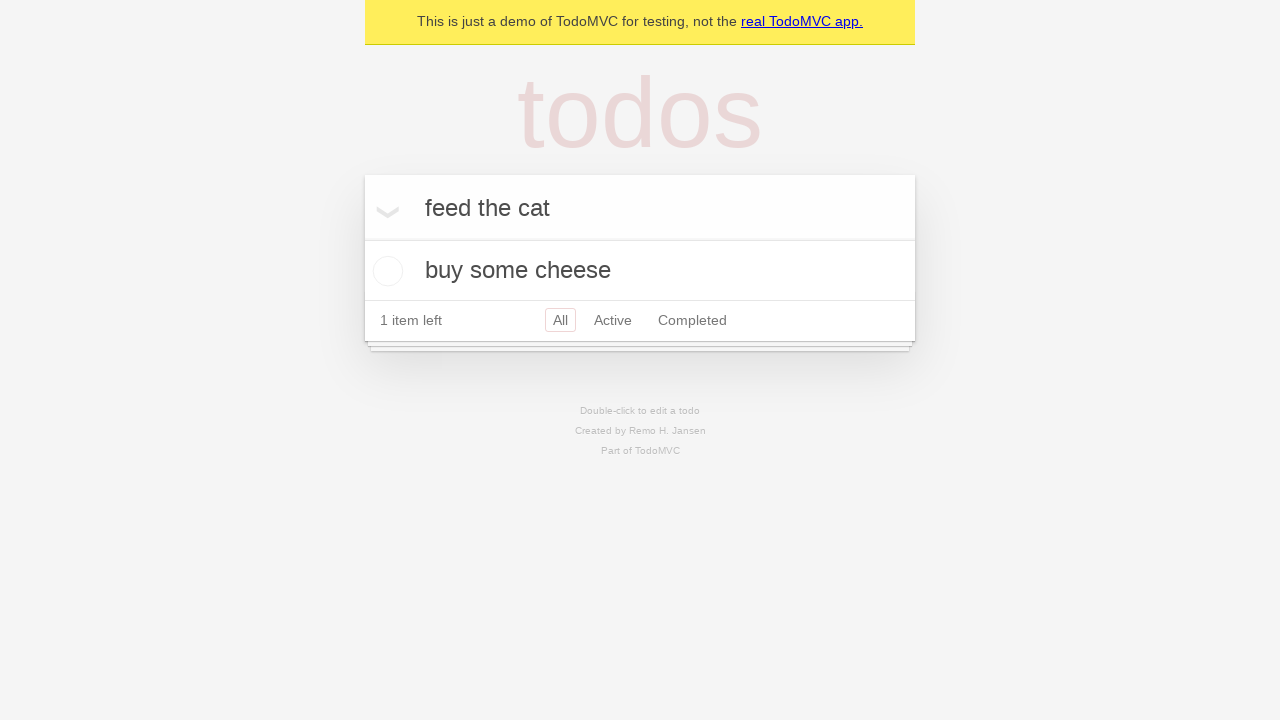

Pressed Enter to add second todo item on internal:attr=[placeholder="What needs to be done?"i]
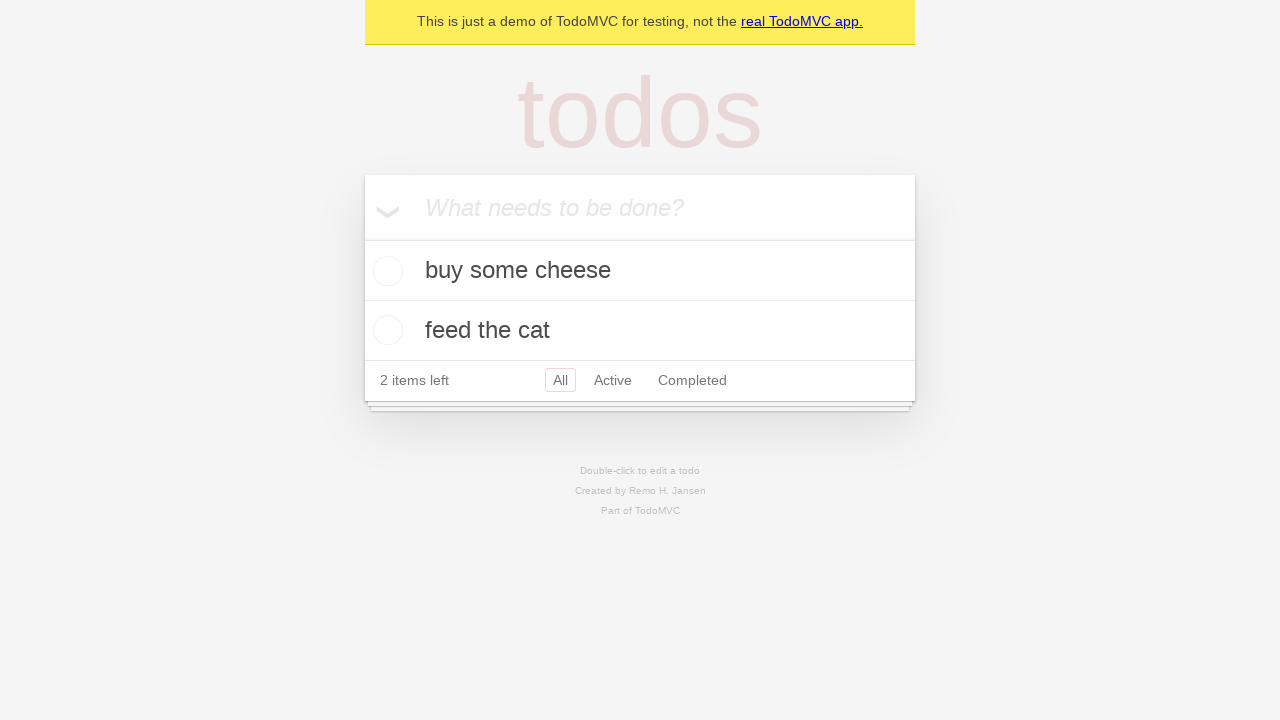

Filled third todo item: 'book a doctors appointment' on internal:attr=[placeholder="What needs to be done?"i]
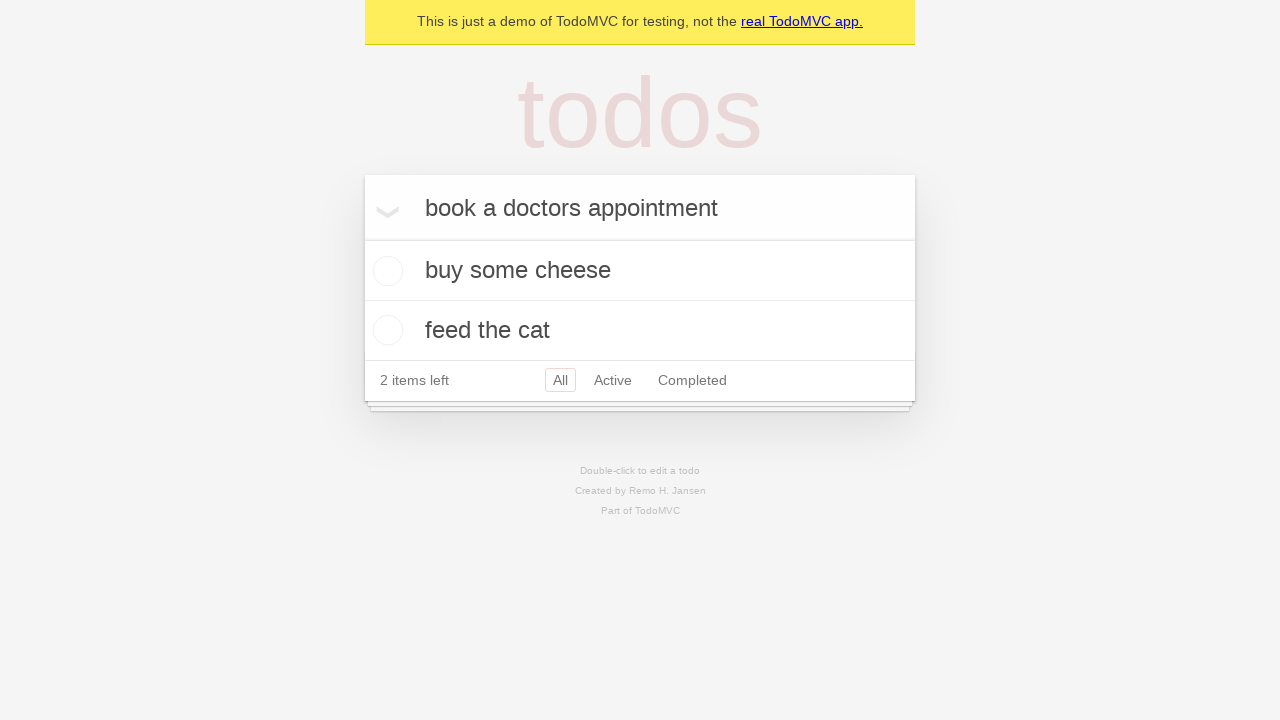

Pressed Enter to add third todo item on internal:attr=[placeholder="What needs to be done?"i]
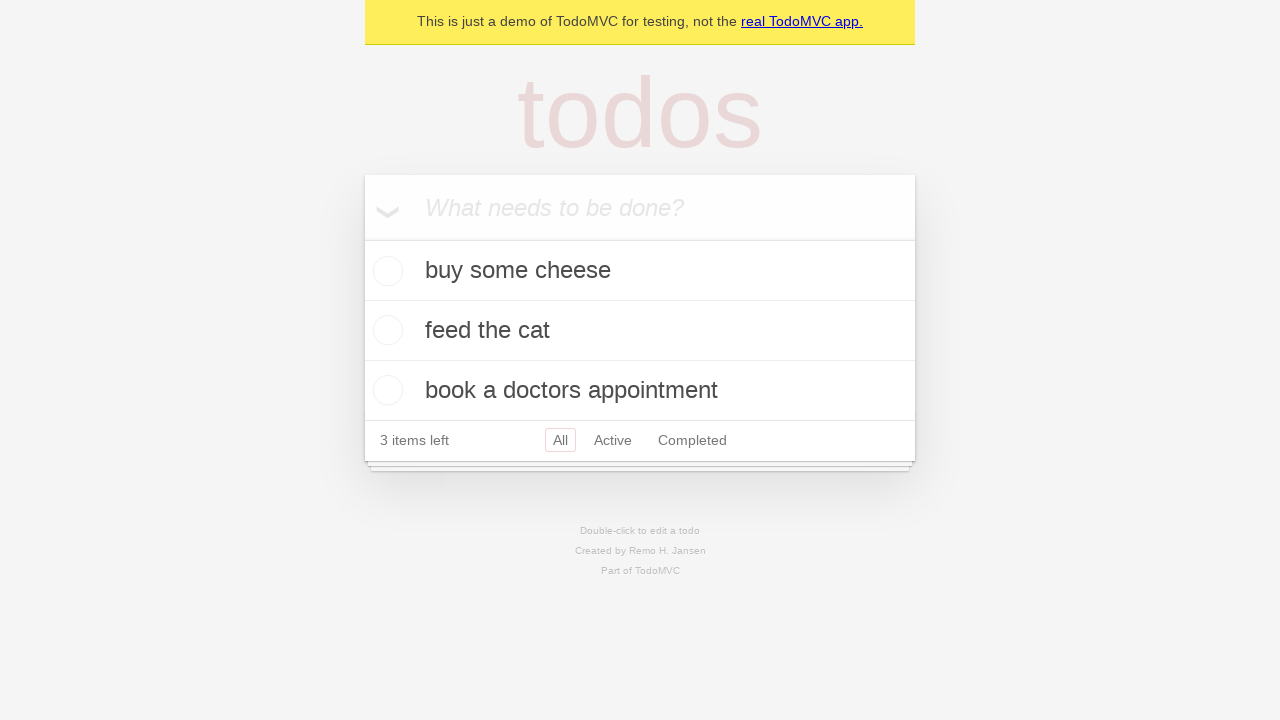

Todo count element loaded - all 3 items added to list
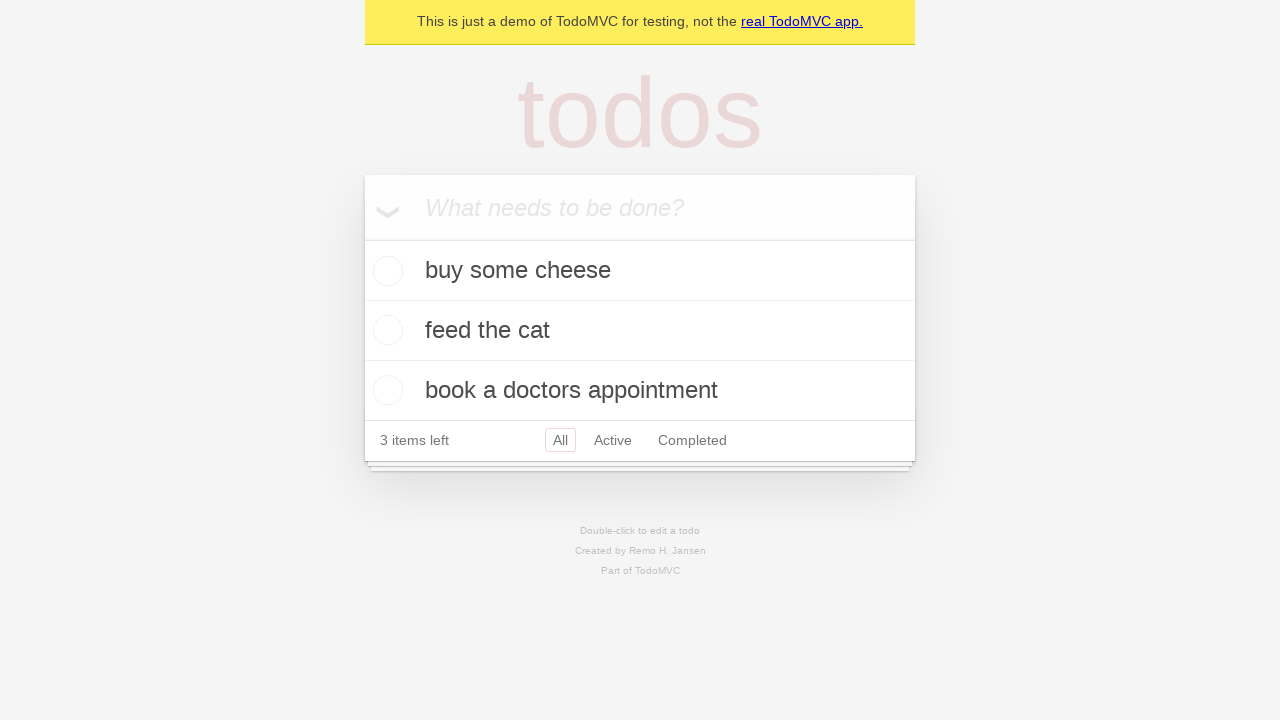

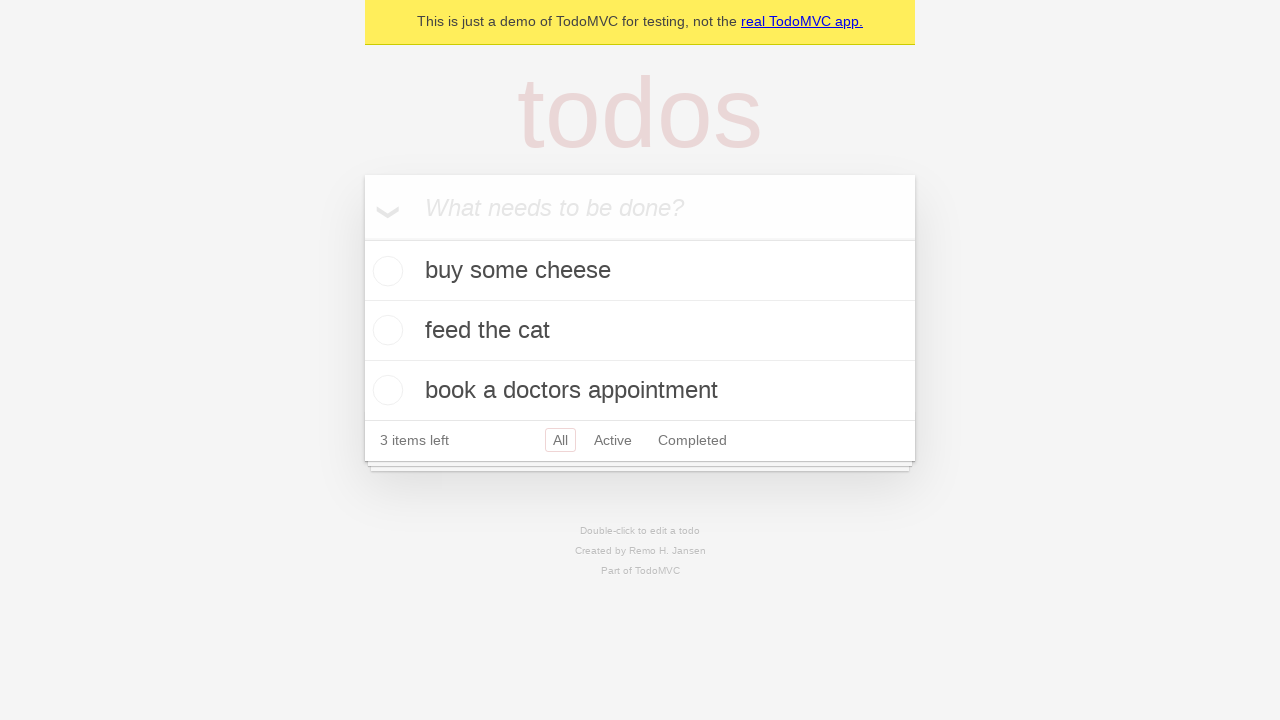